Tests adding a new record to a web table by clicking Add, filling the form fields, and submitting

Starting URL: https://demoqa.com/webtables

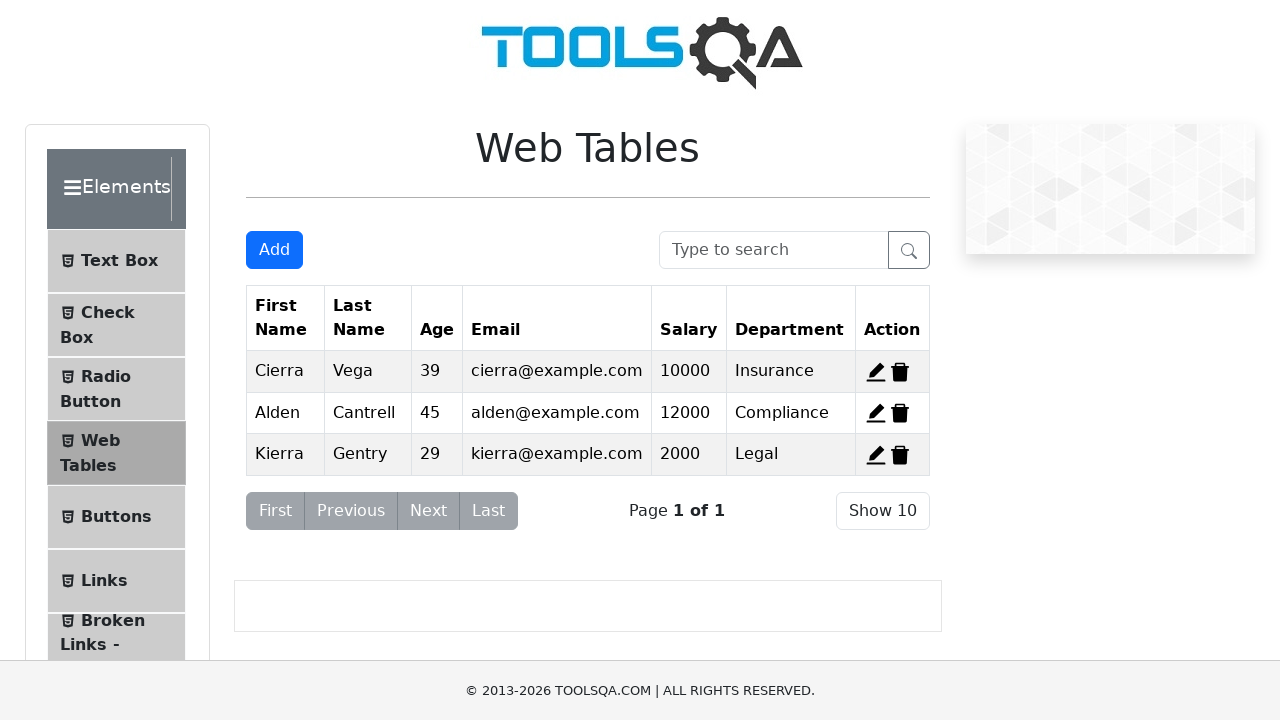

Scrolled Add button into view
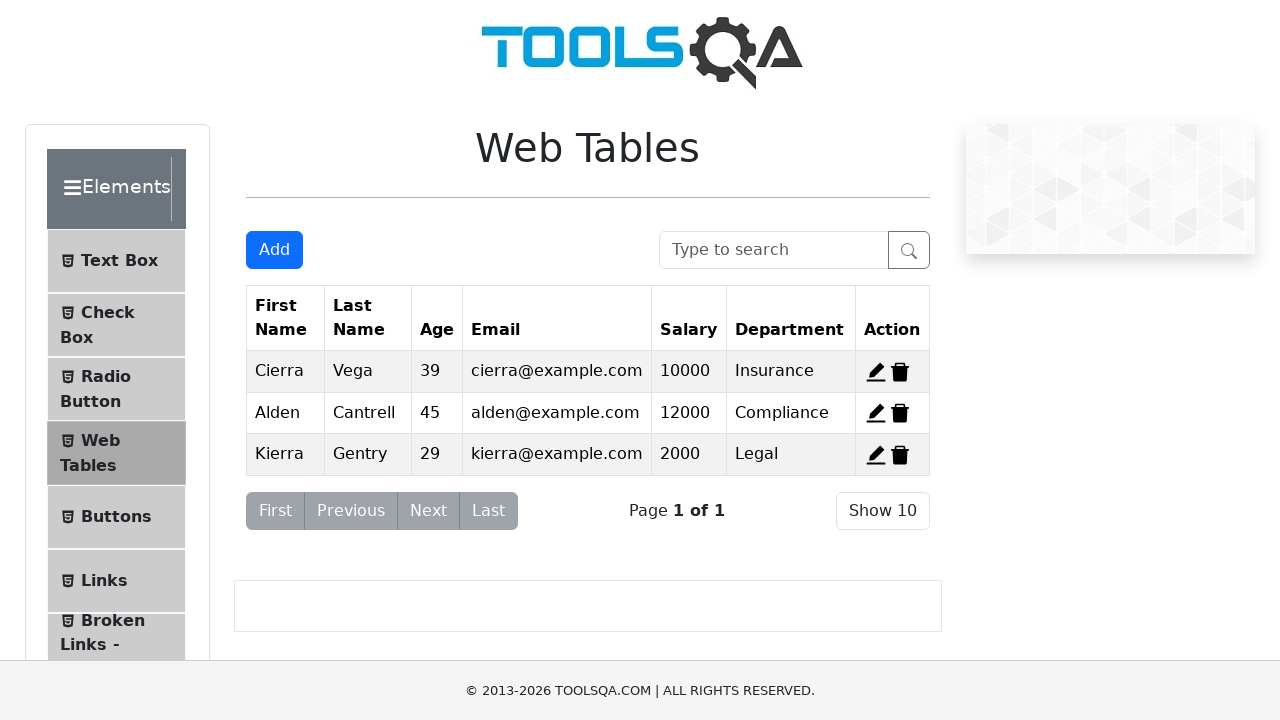

Clicked Add button to open new record form at (274, 250) on #addNewRecordButton
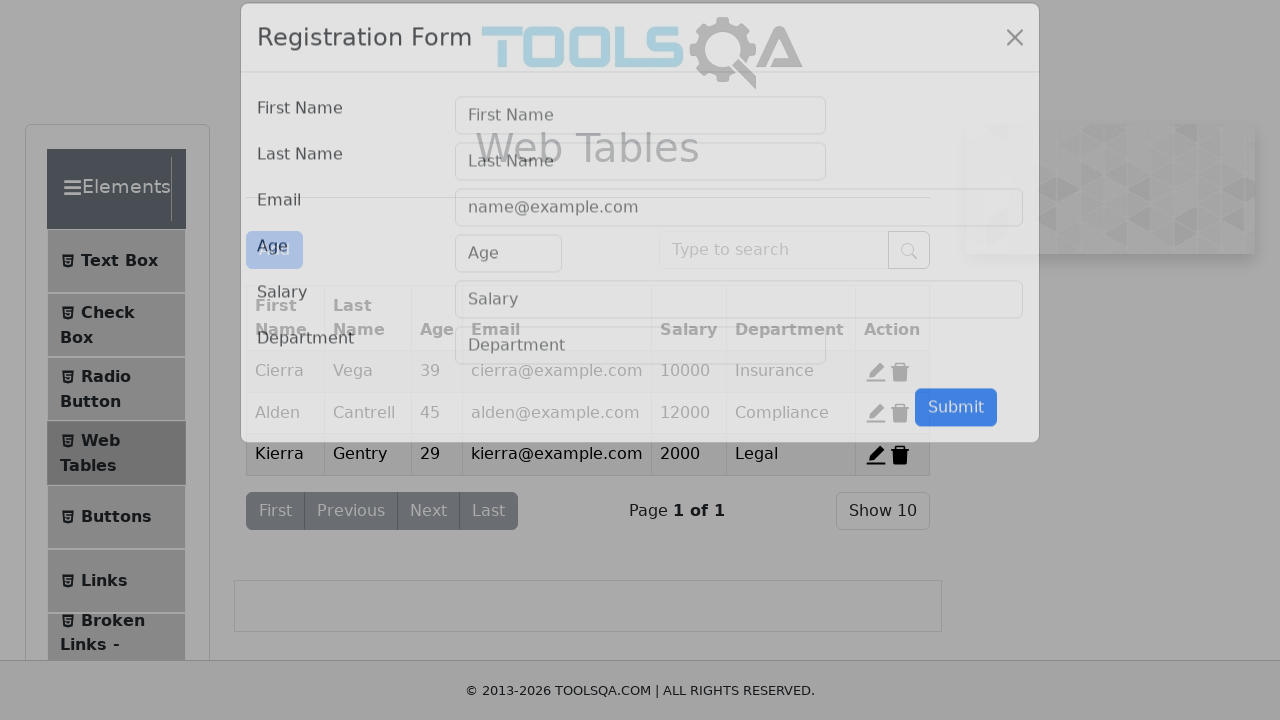

Filled first name field with 'Random' on #firstName
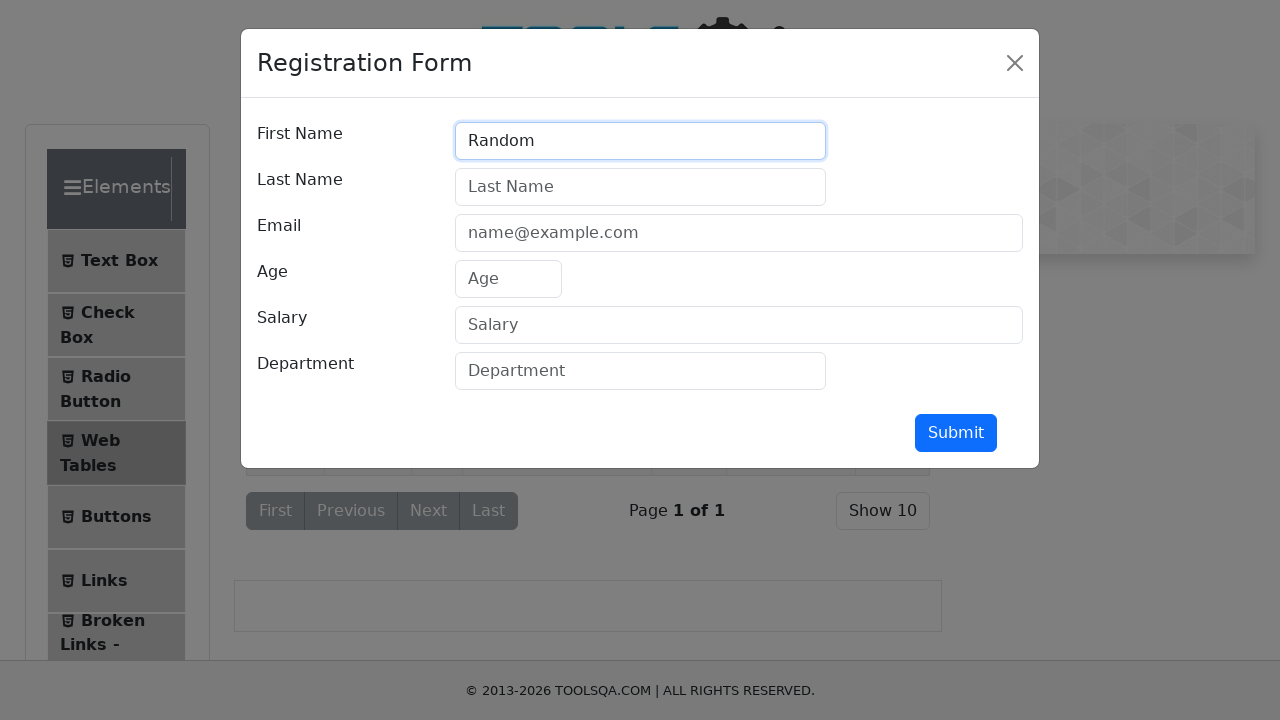

Filled last name field with 'Name' on #lastName
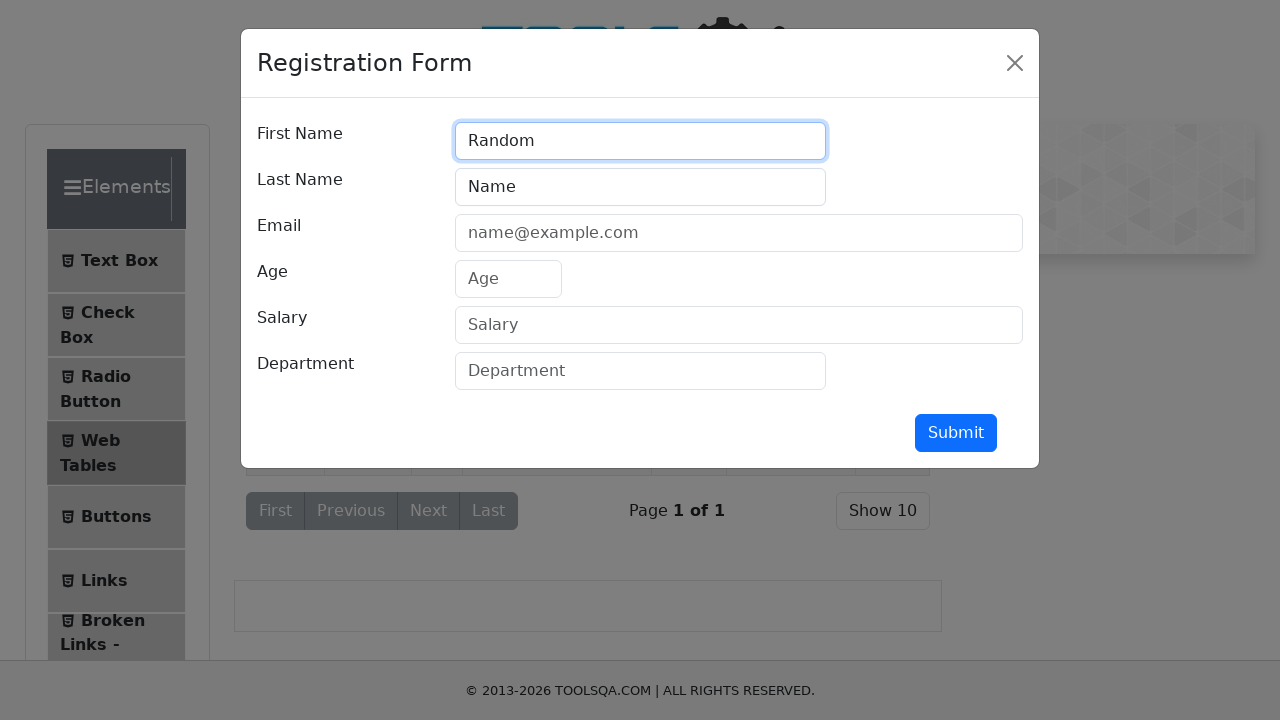

Filled email field with 'random@email.com' on #userEmail
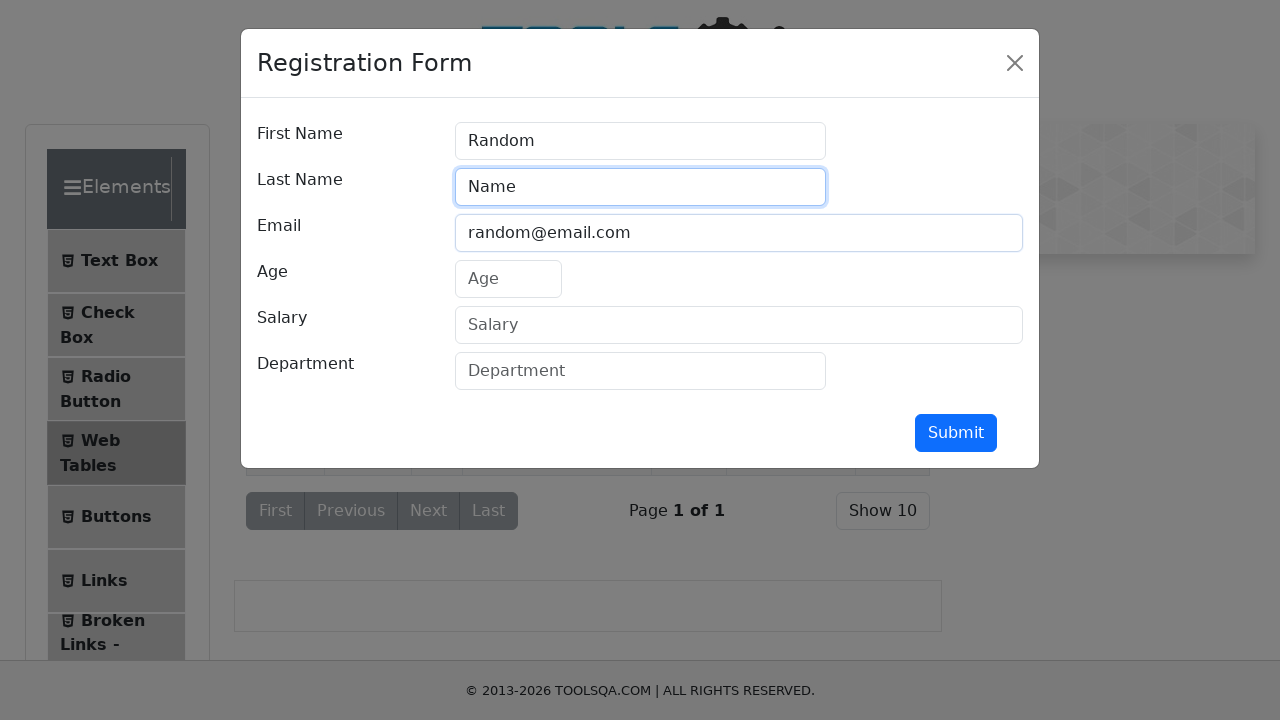

Filled age field with '40' on #age
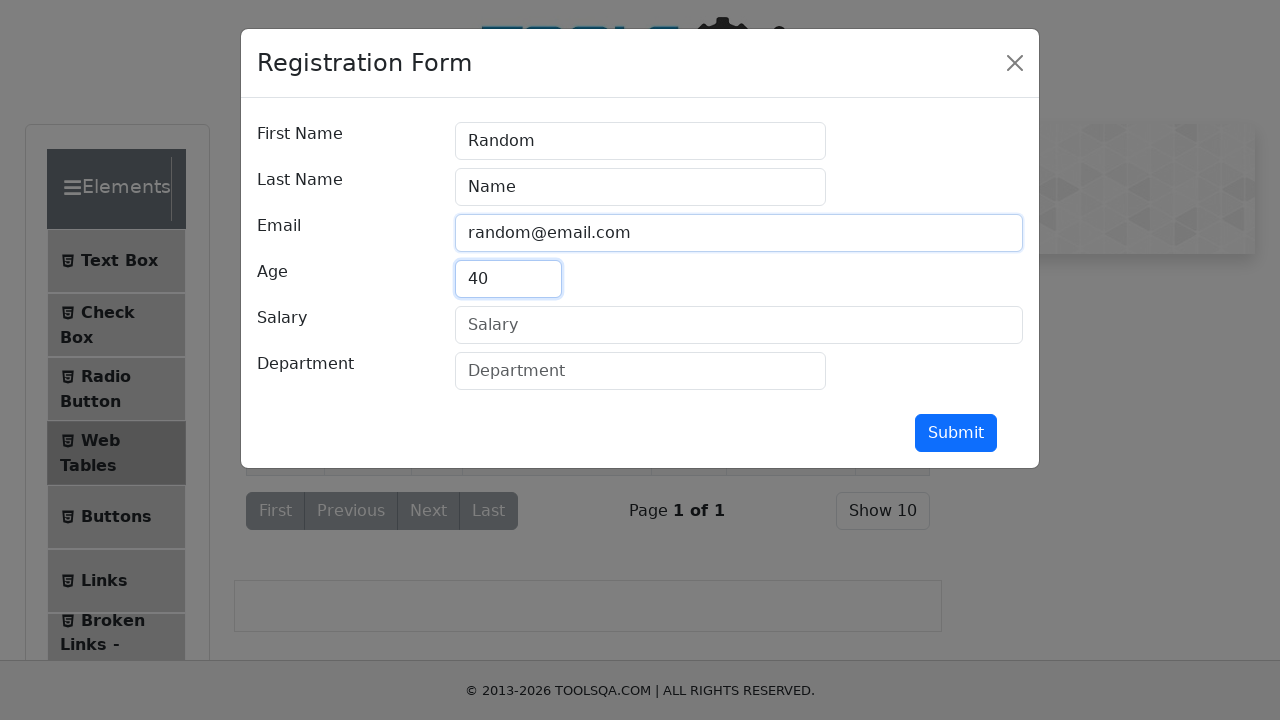

Filled salary field with '1000000' on #salary
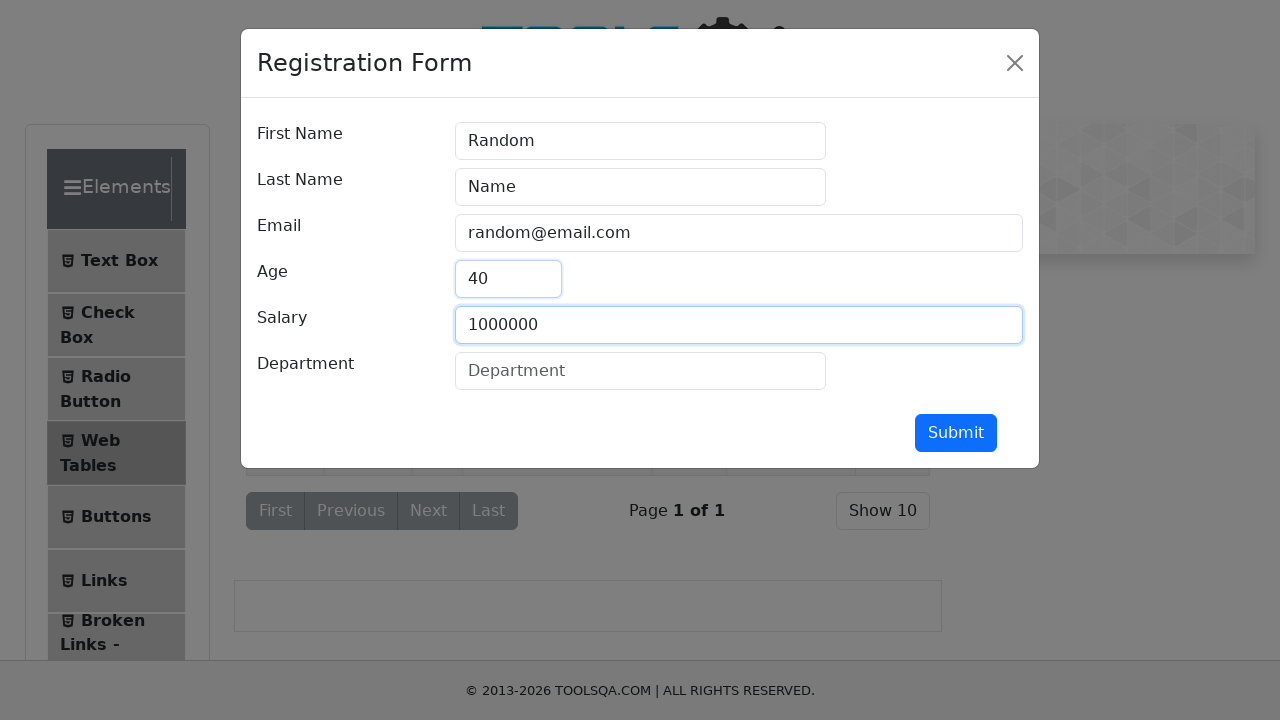

Filled department field with 'Doing Things Dept.' on #department
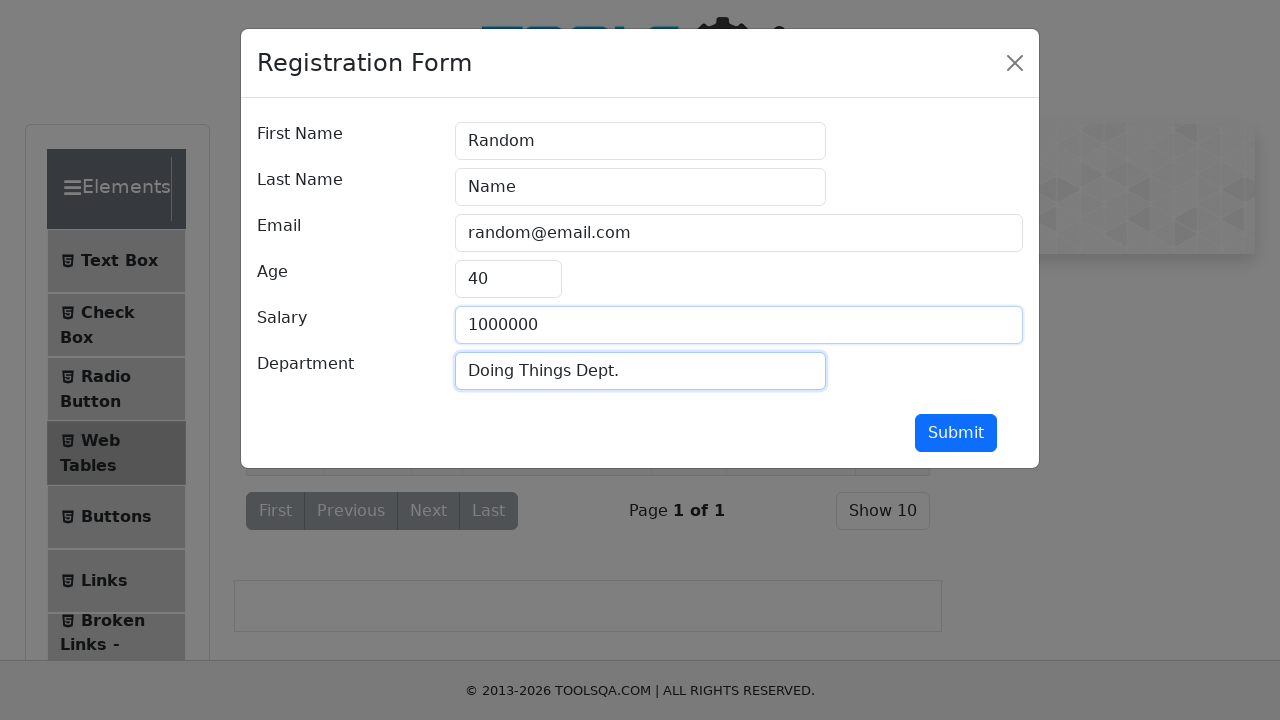

Scrolled Submit button into view
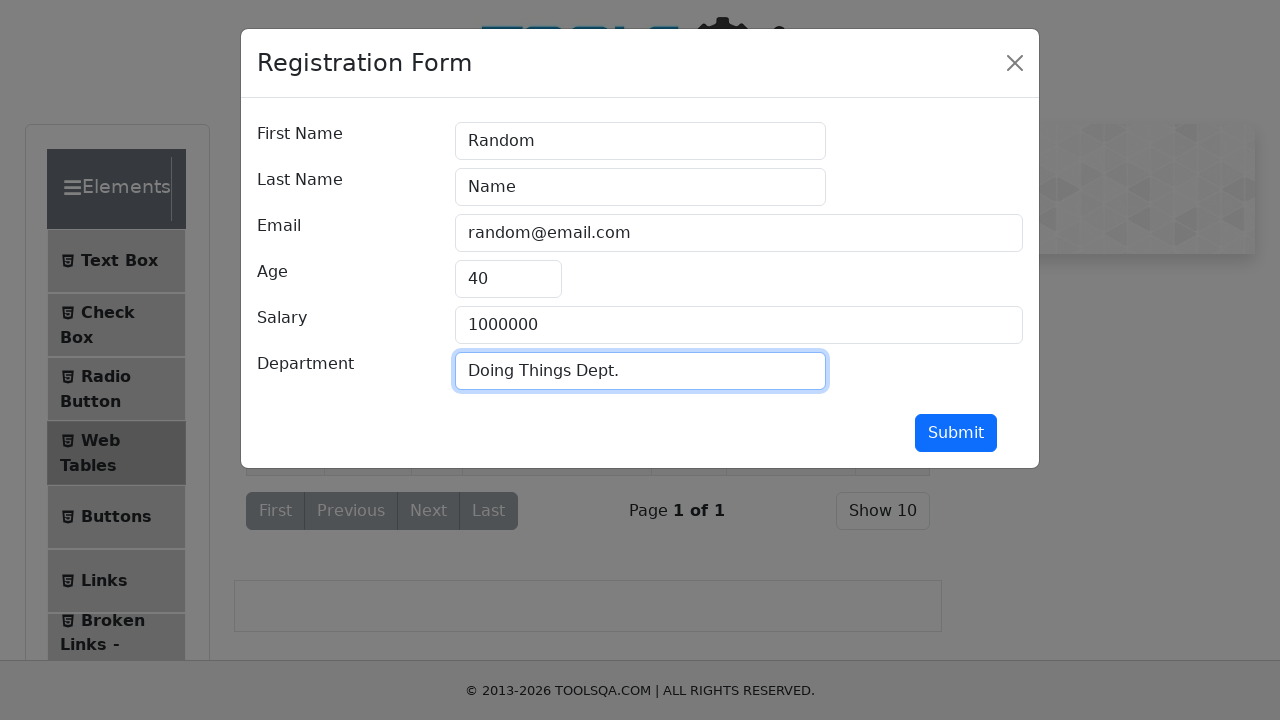

Clicked Submit button to add new record to web table at (956, 433) on #submit
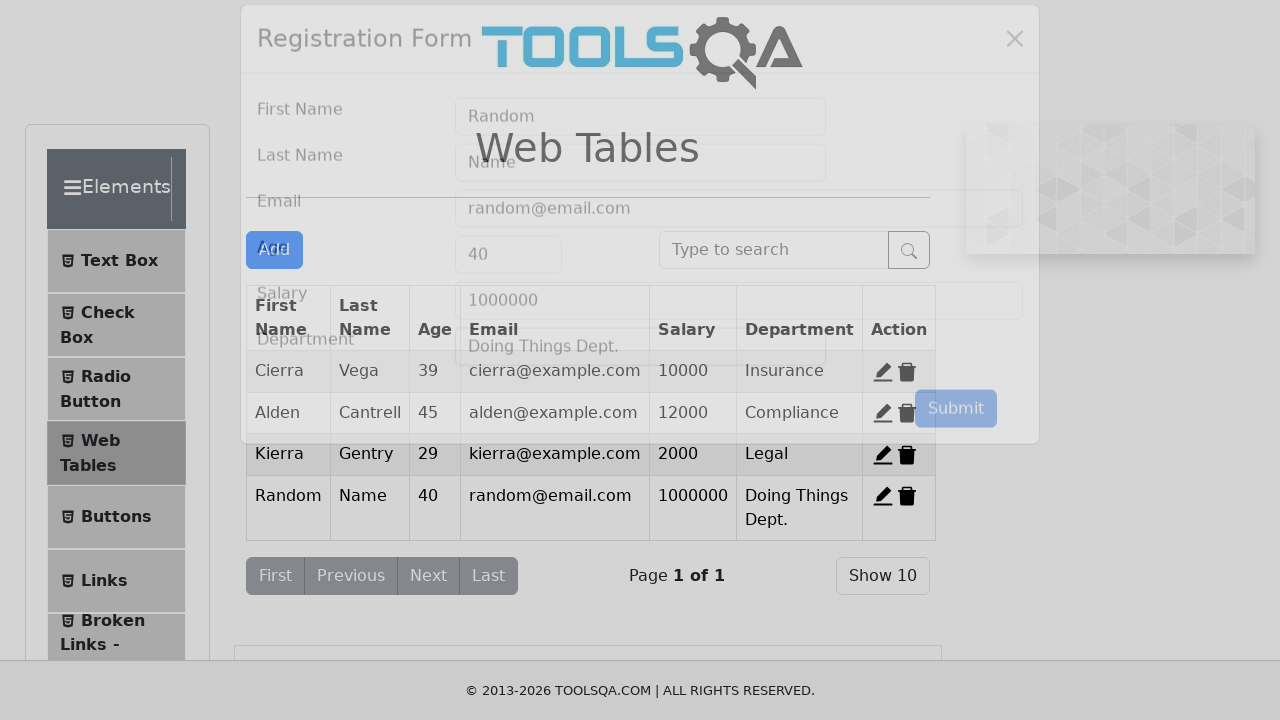

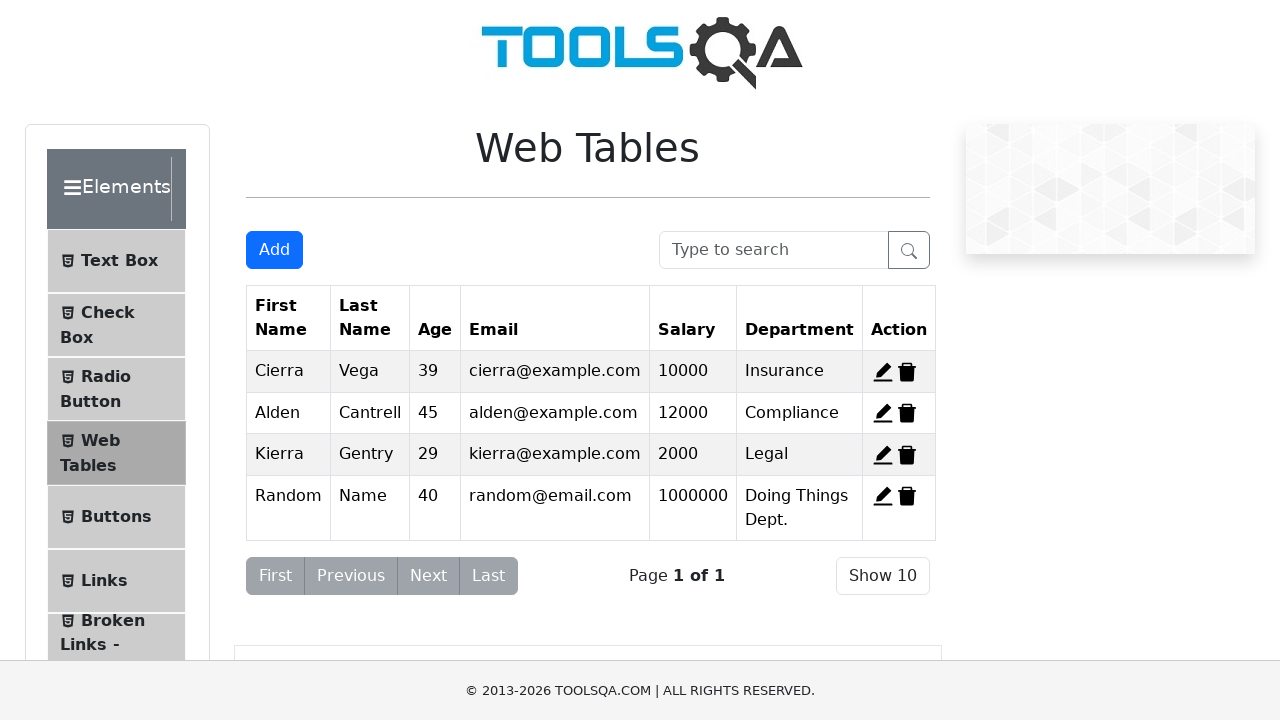